Tests large desktop viewport (1920x1080), verifying container width and horizontal centering

Starting URL: https://acim-guide-production.web.app

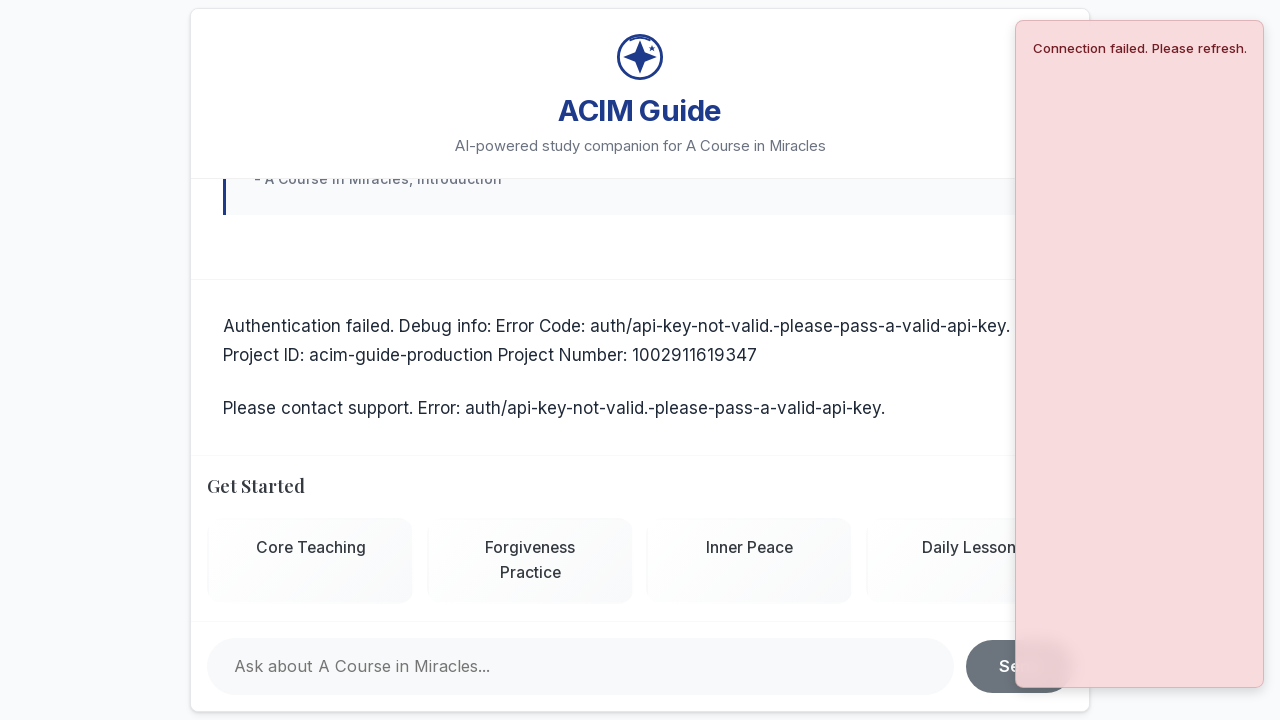

Waited for page to reach networkidle state
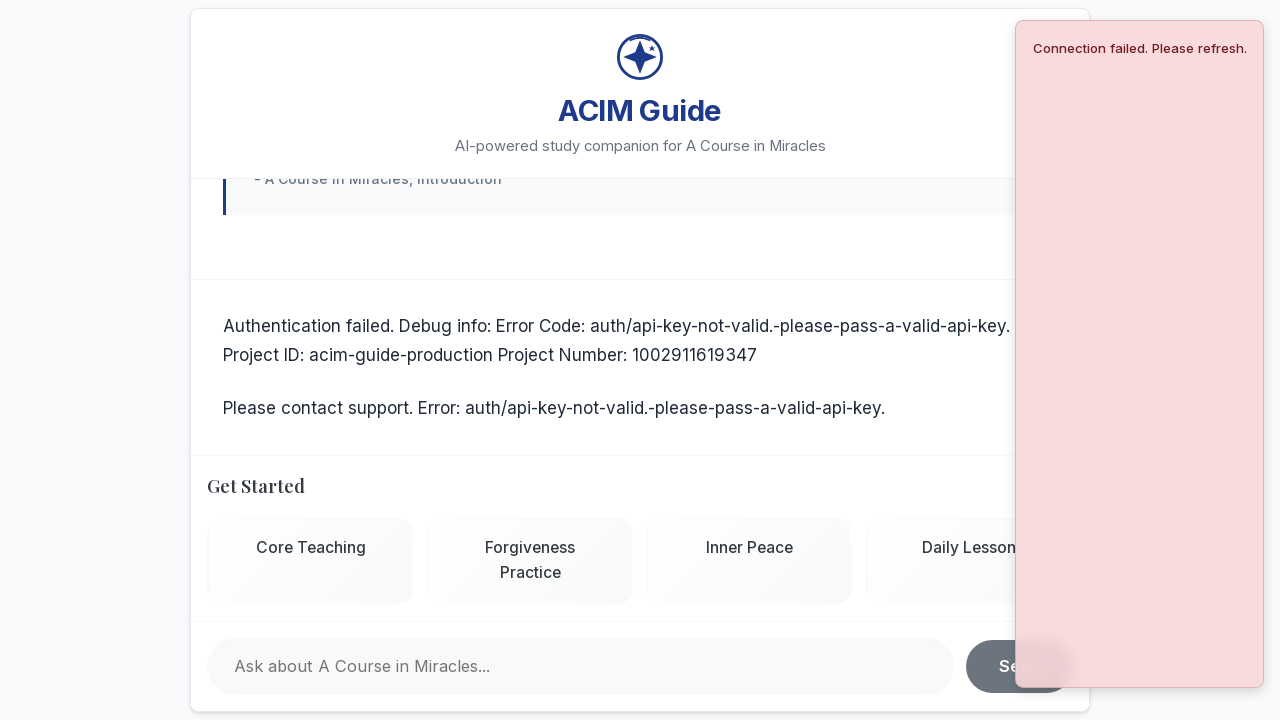

Waited 3 seconds for additional page stabilization
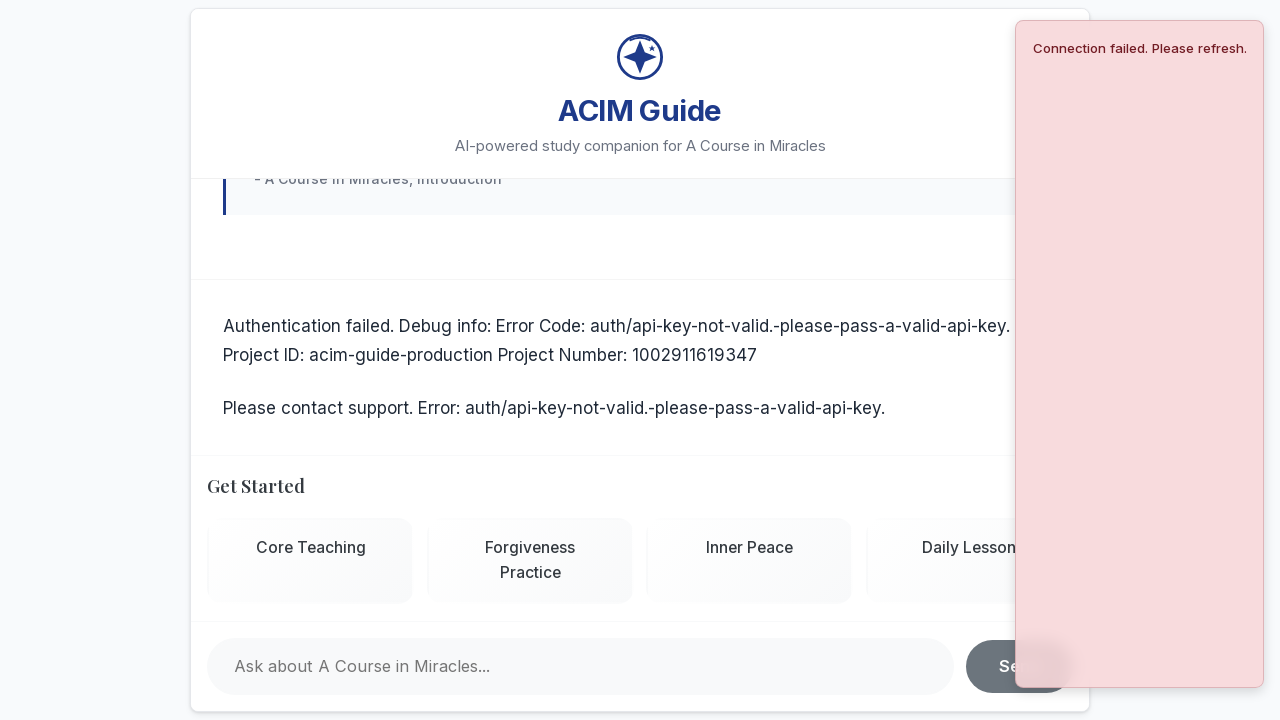

Set viewport to 1920x1080 (large desktop)
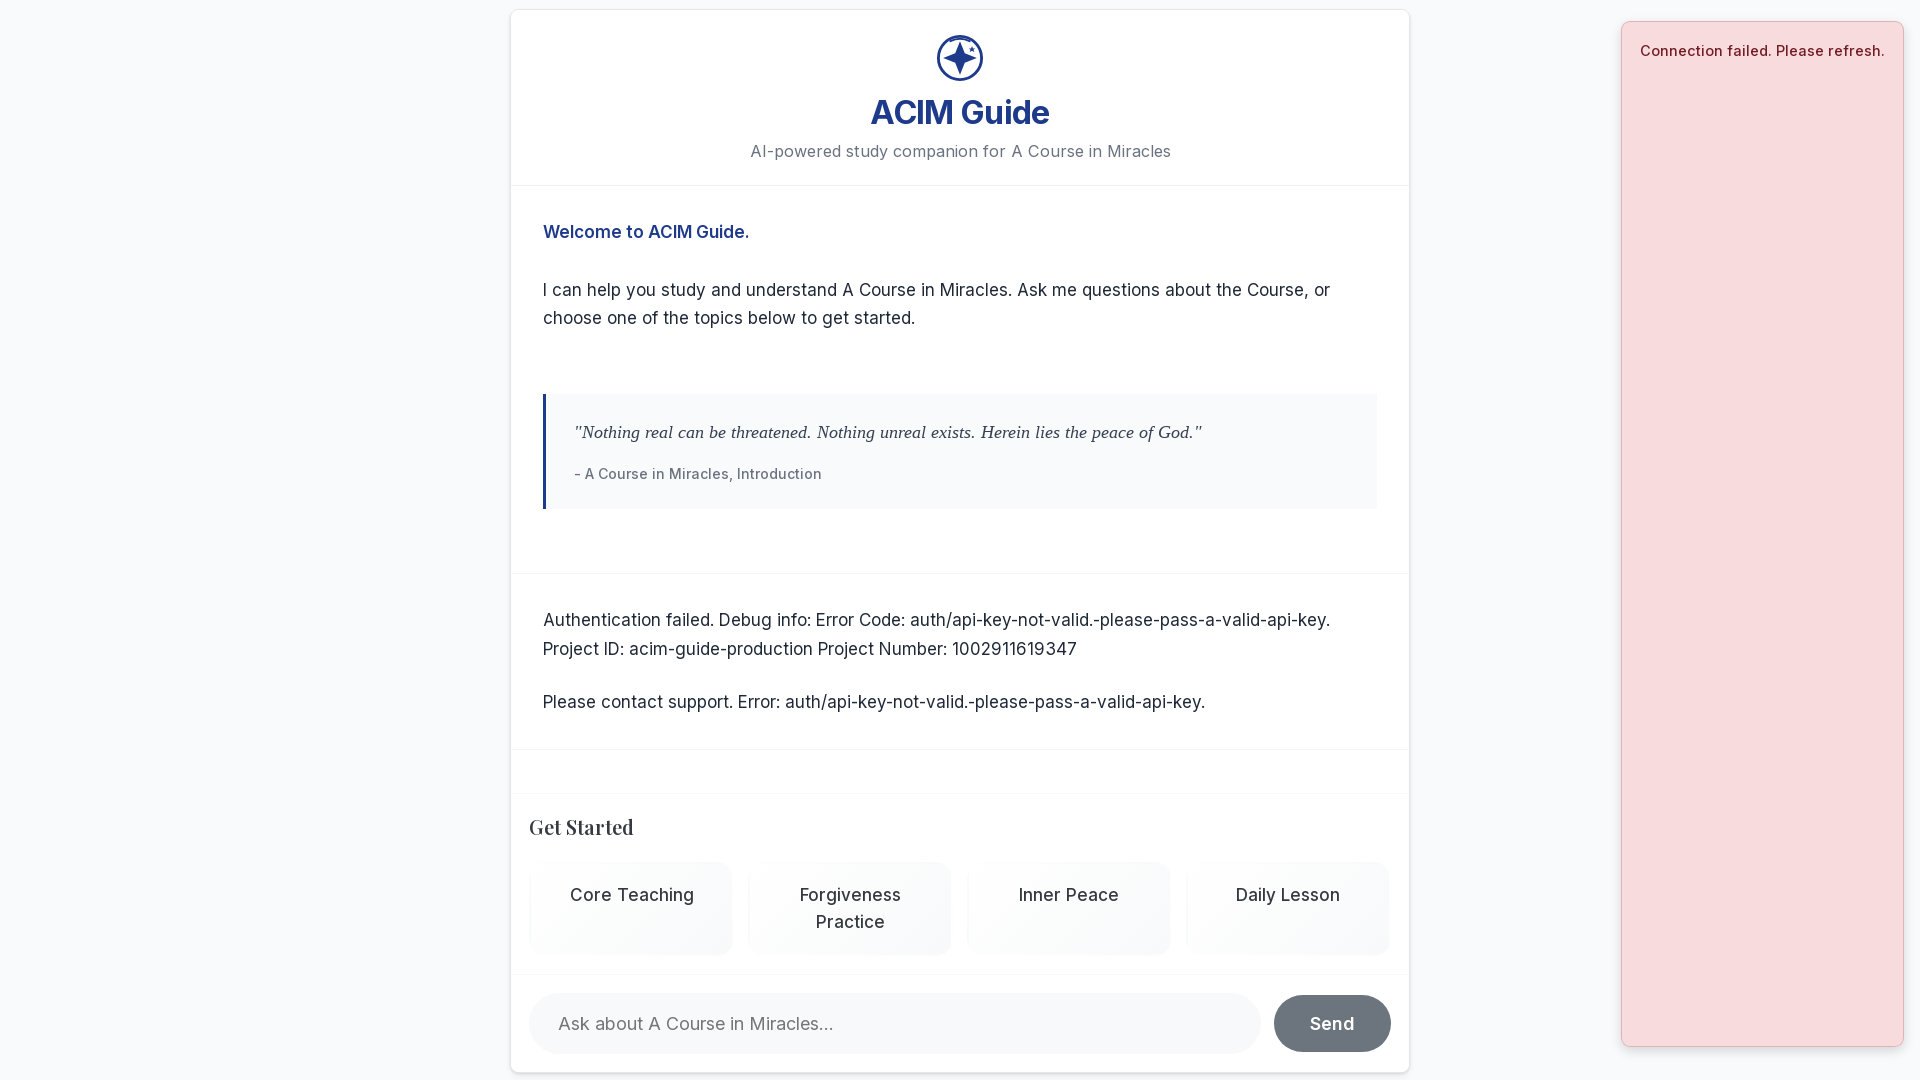

Waited 1 second for layout to adjust to new viewport size
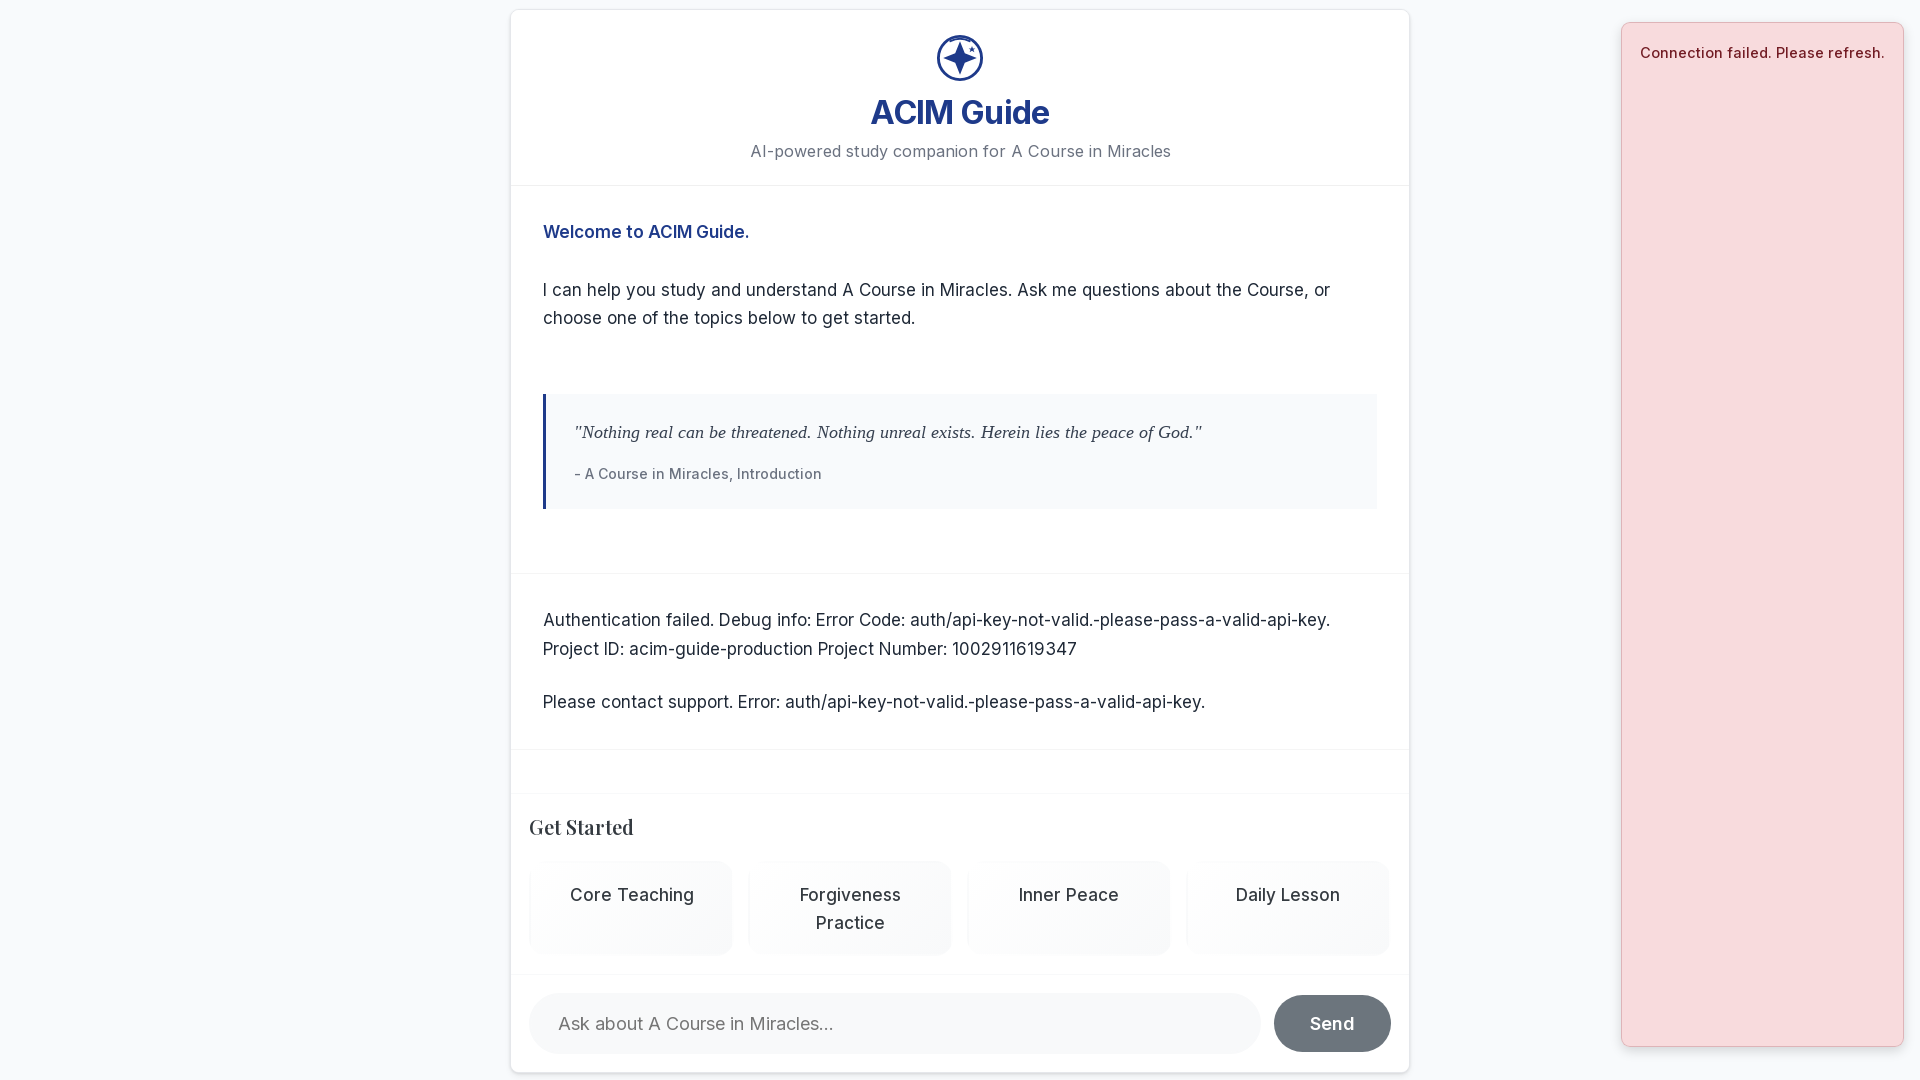

Located container element
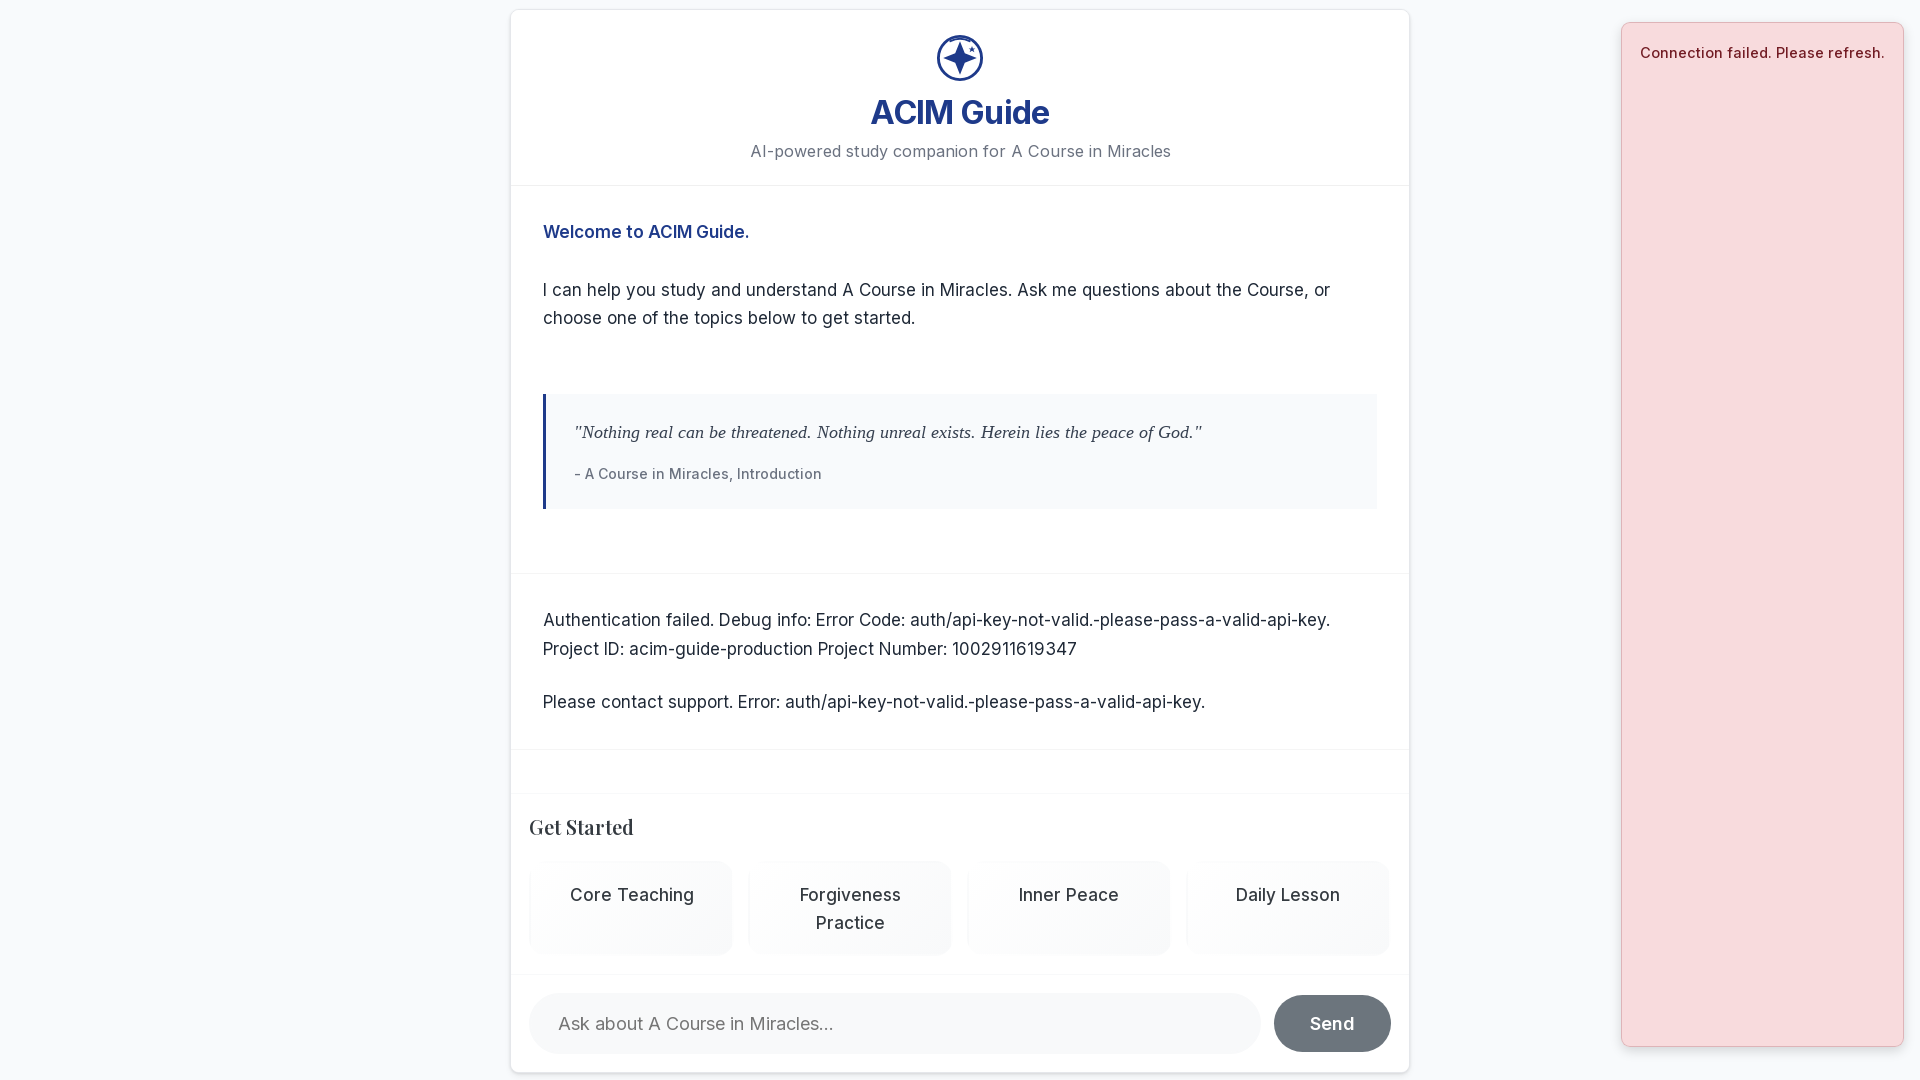

Retrieved container bounding box measurements
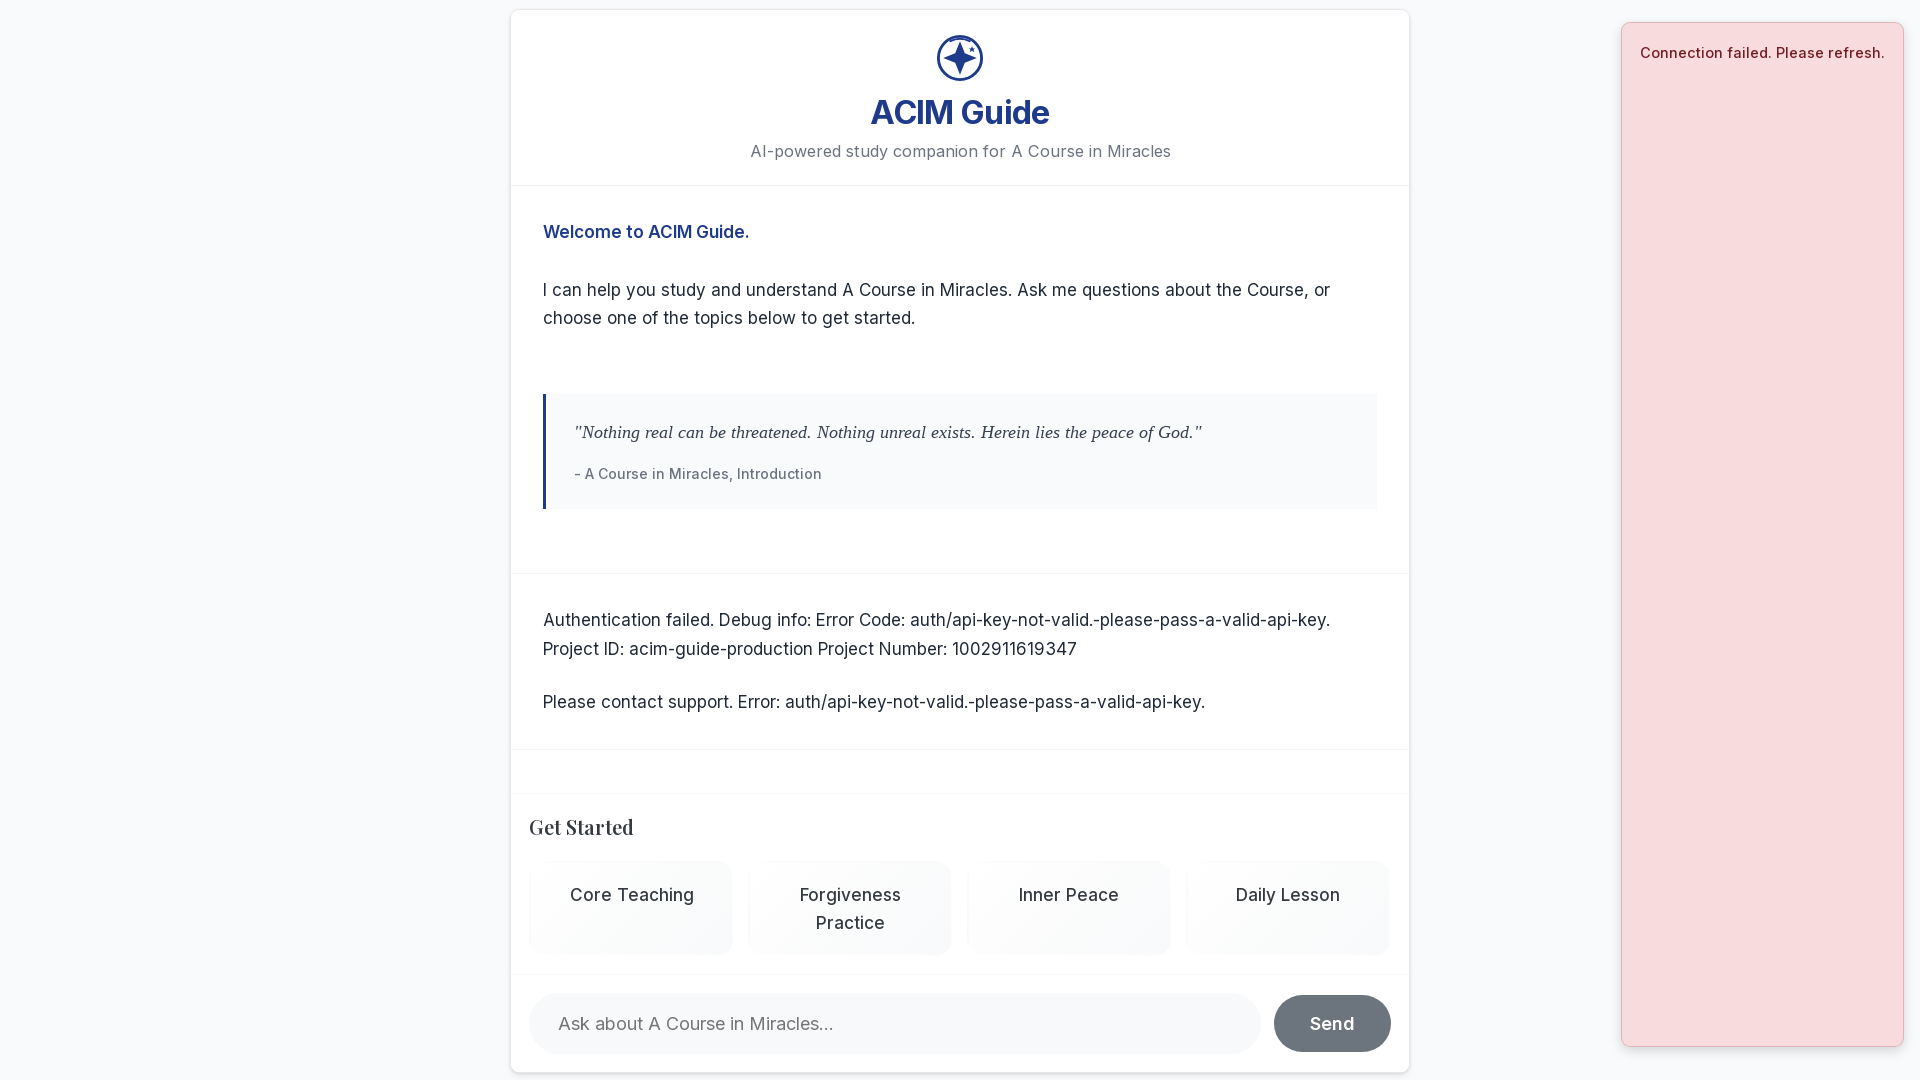

Verified container width 900px does not exceed 1200px max-width
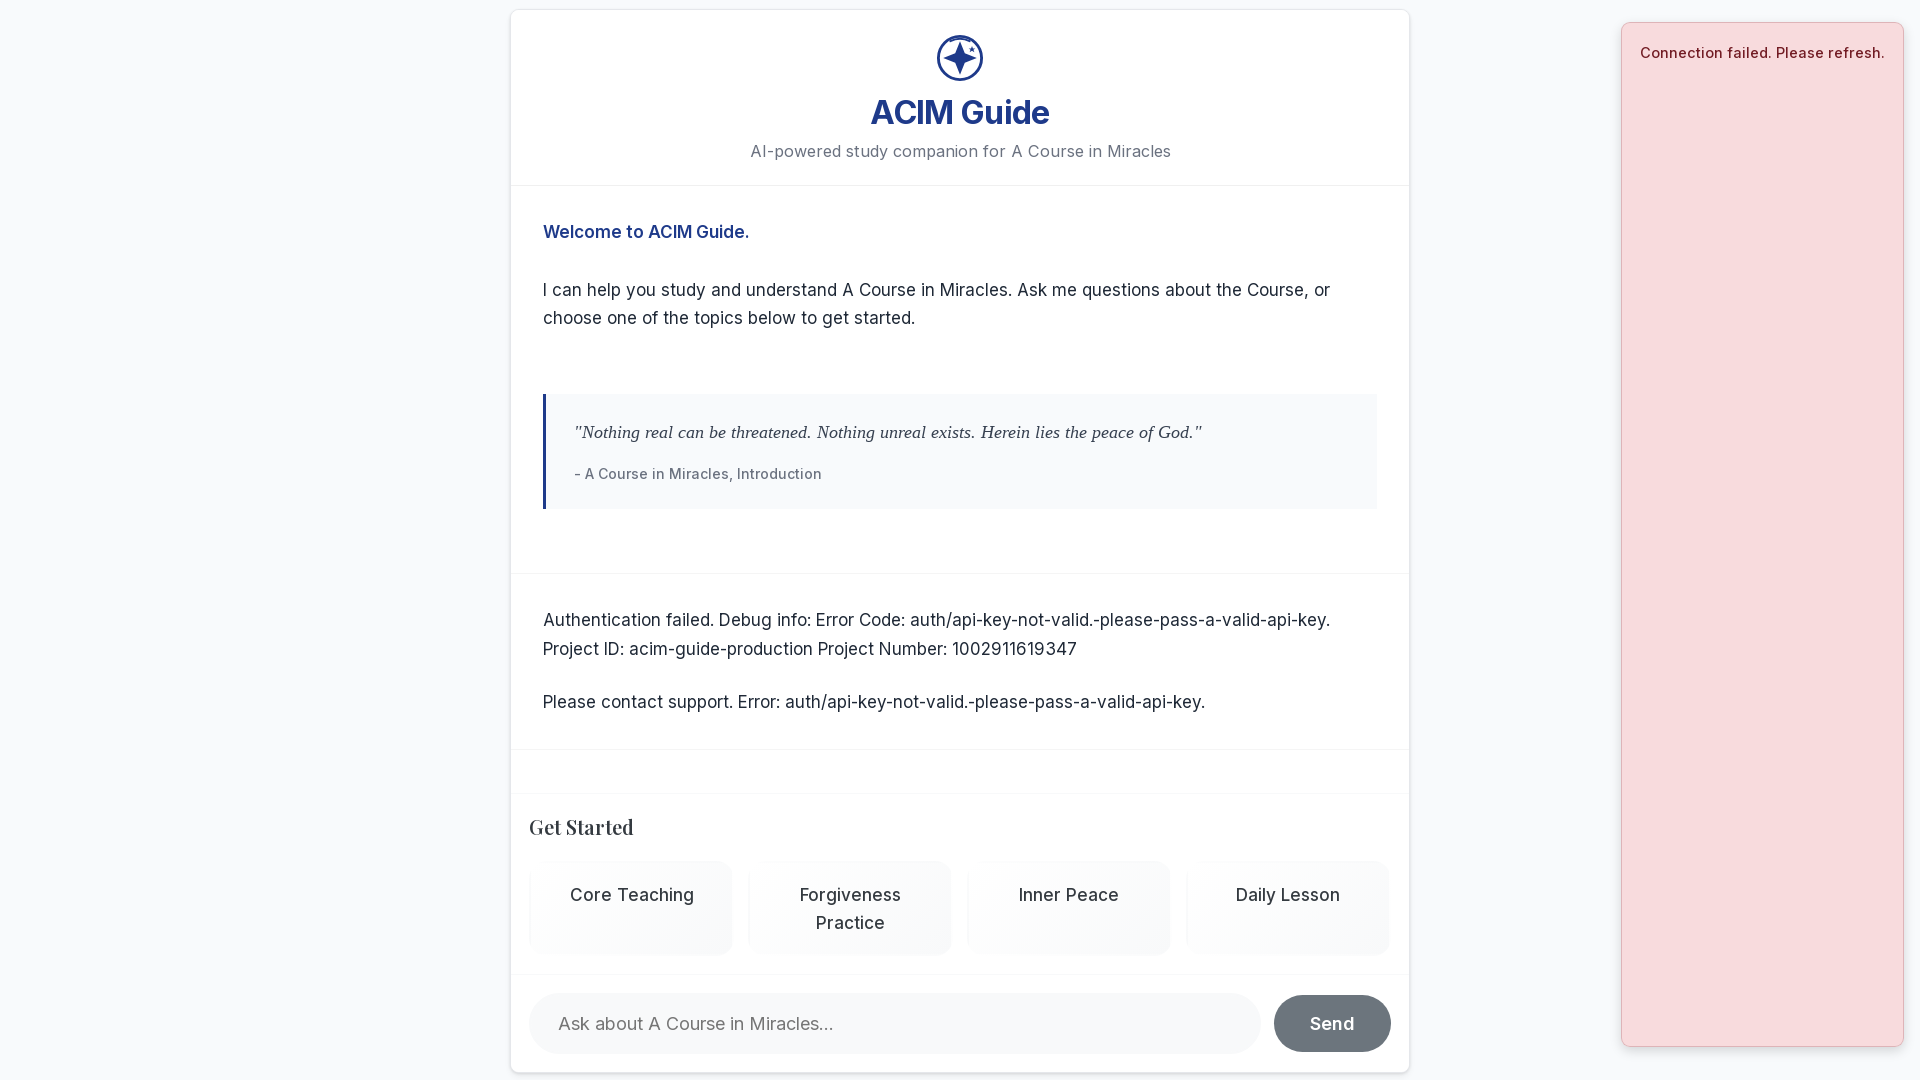

Calculated container center X position
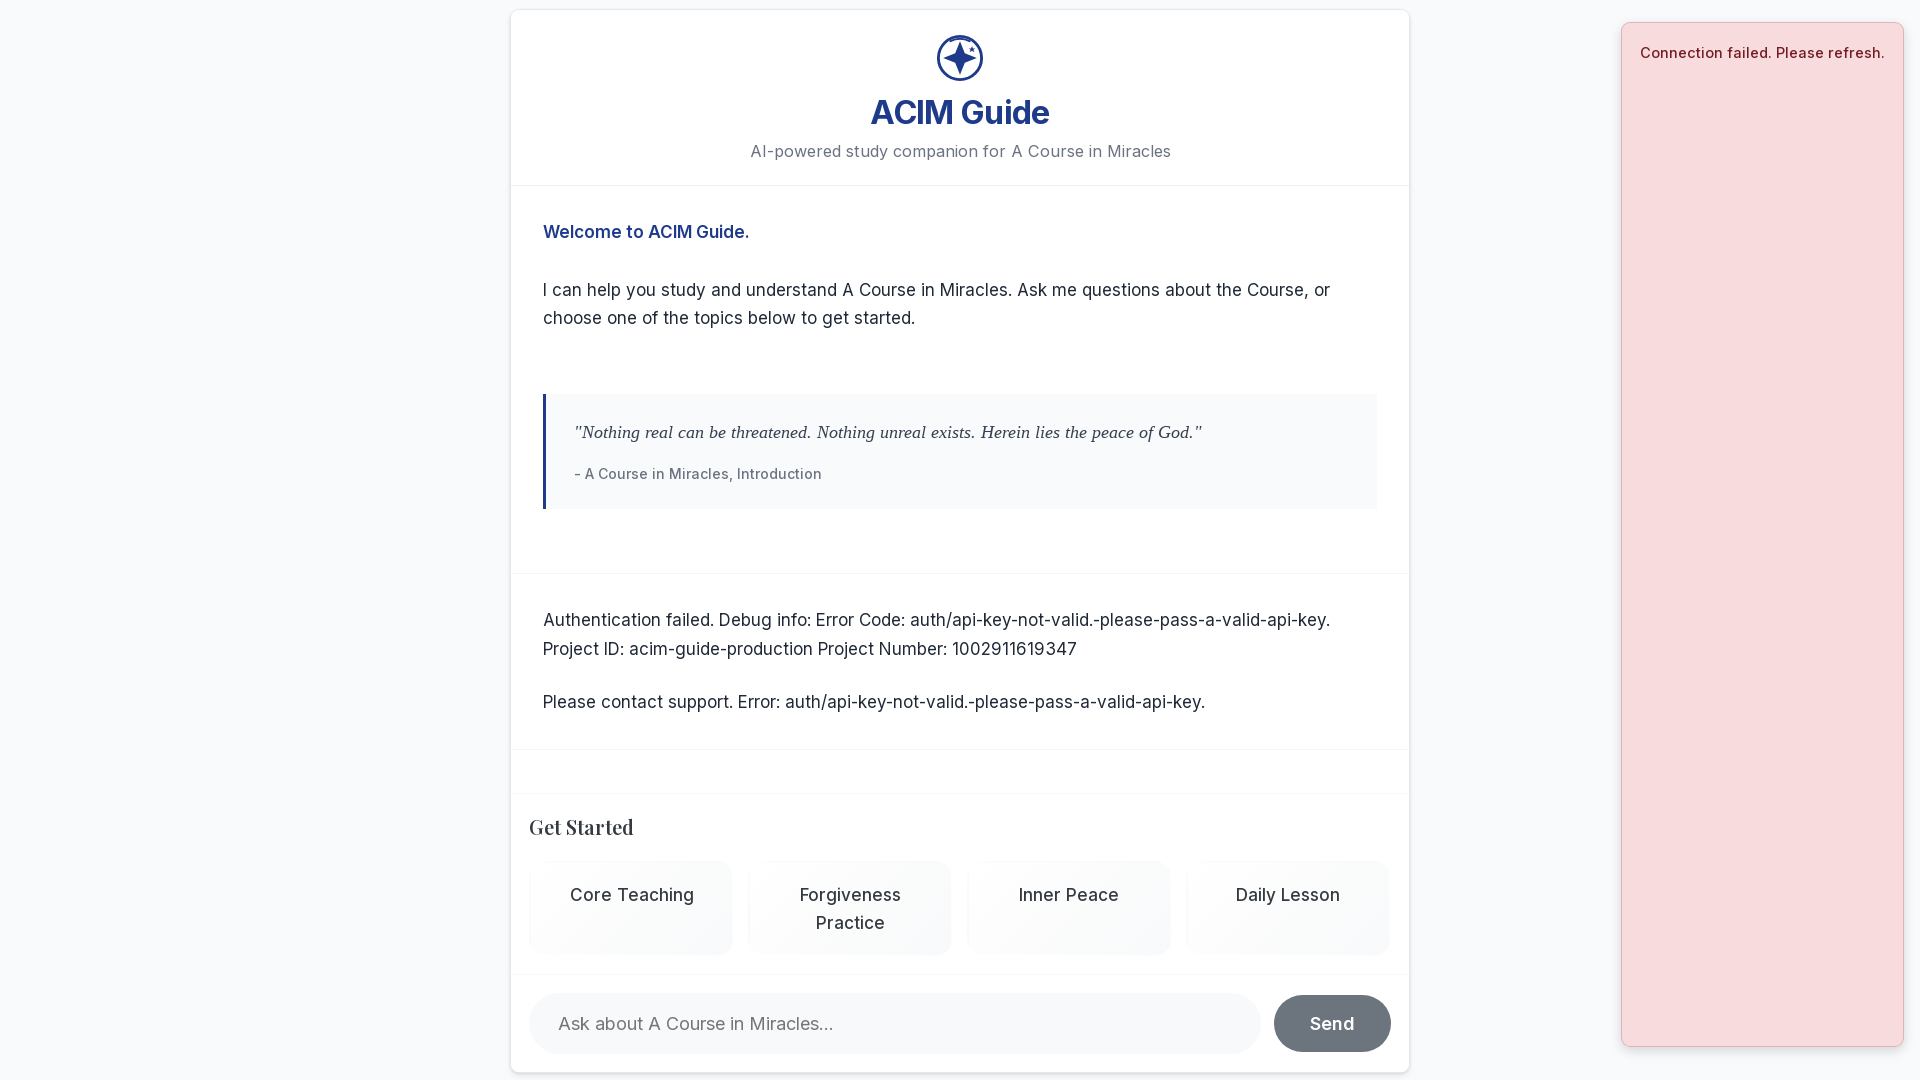

Calculated viewport center X position
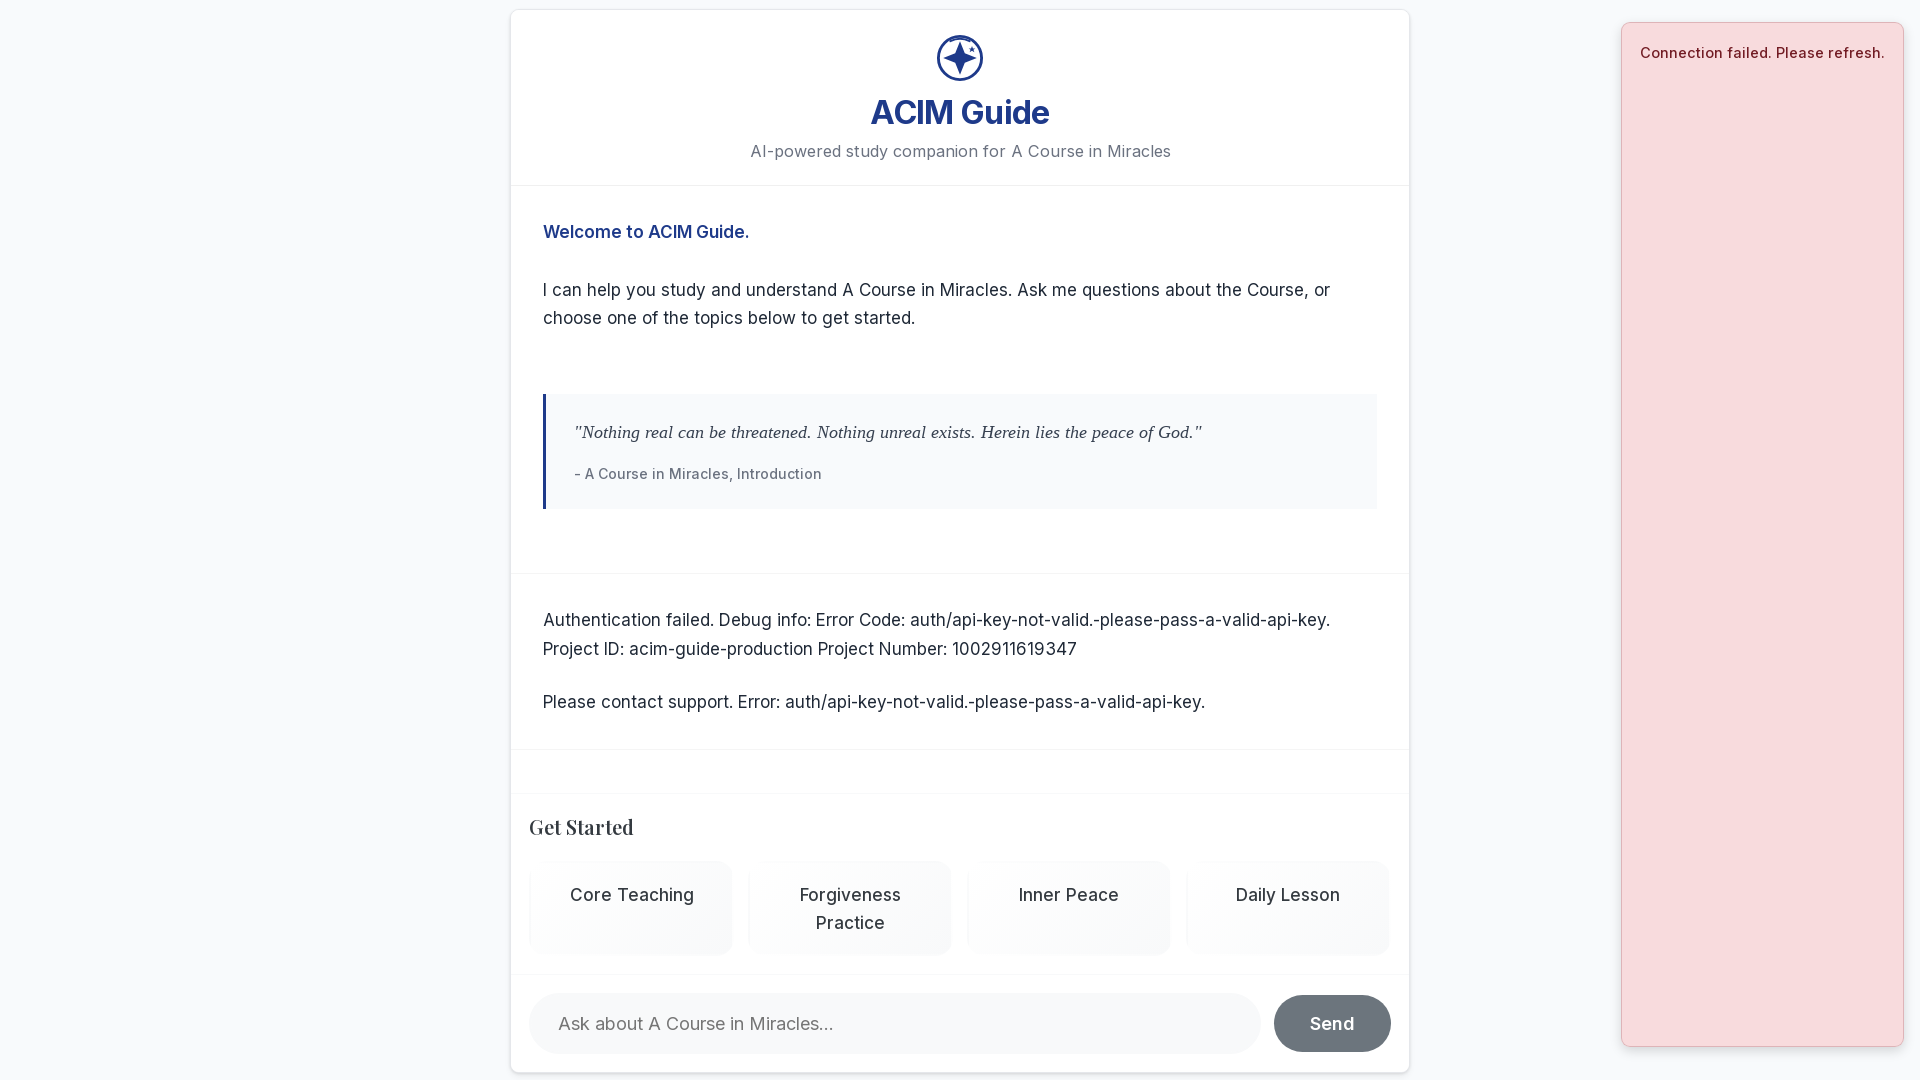

Calculated horizontal centering difference: 0.0px
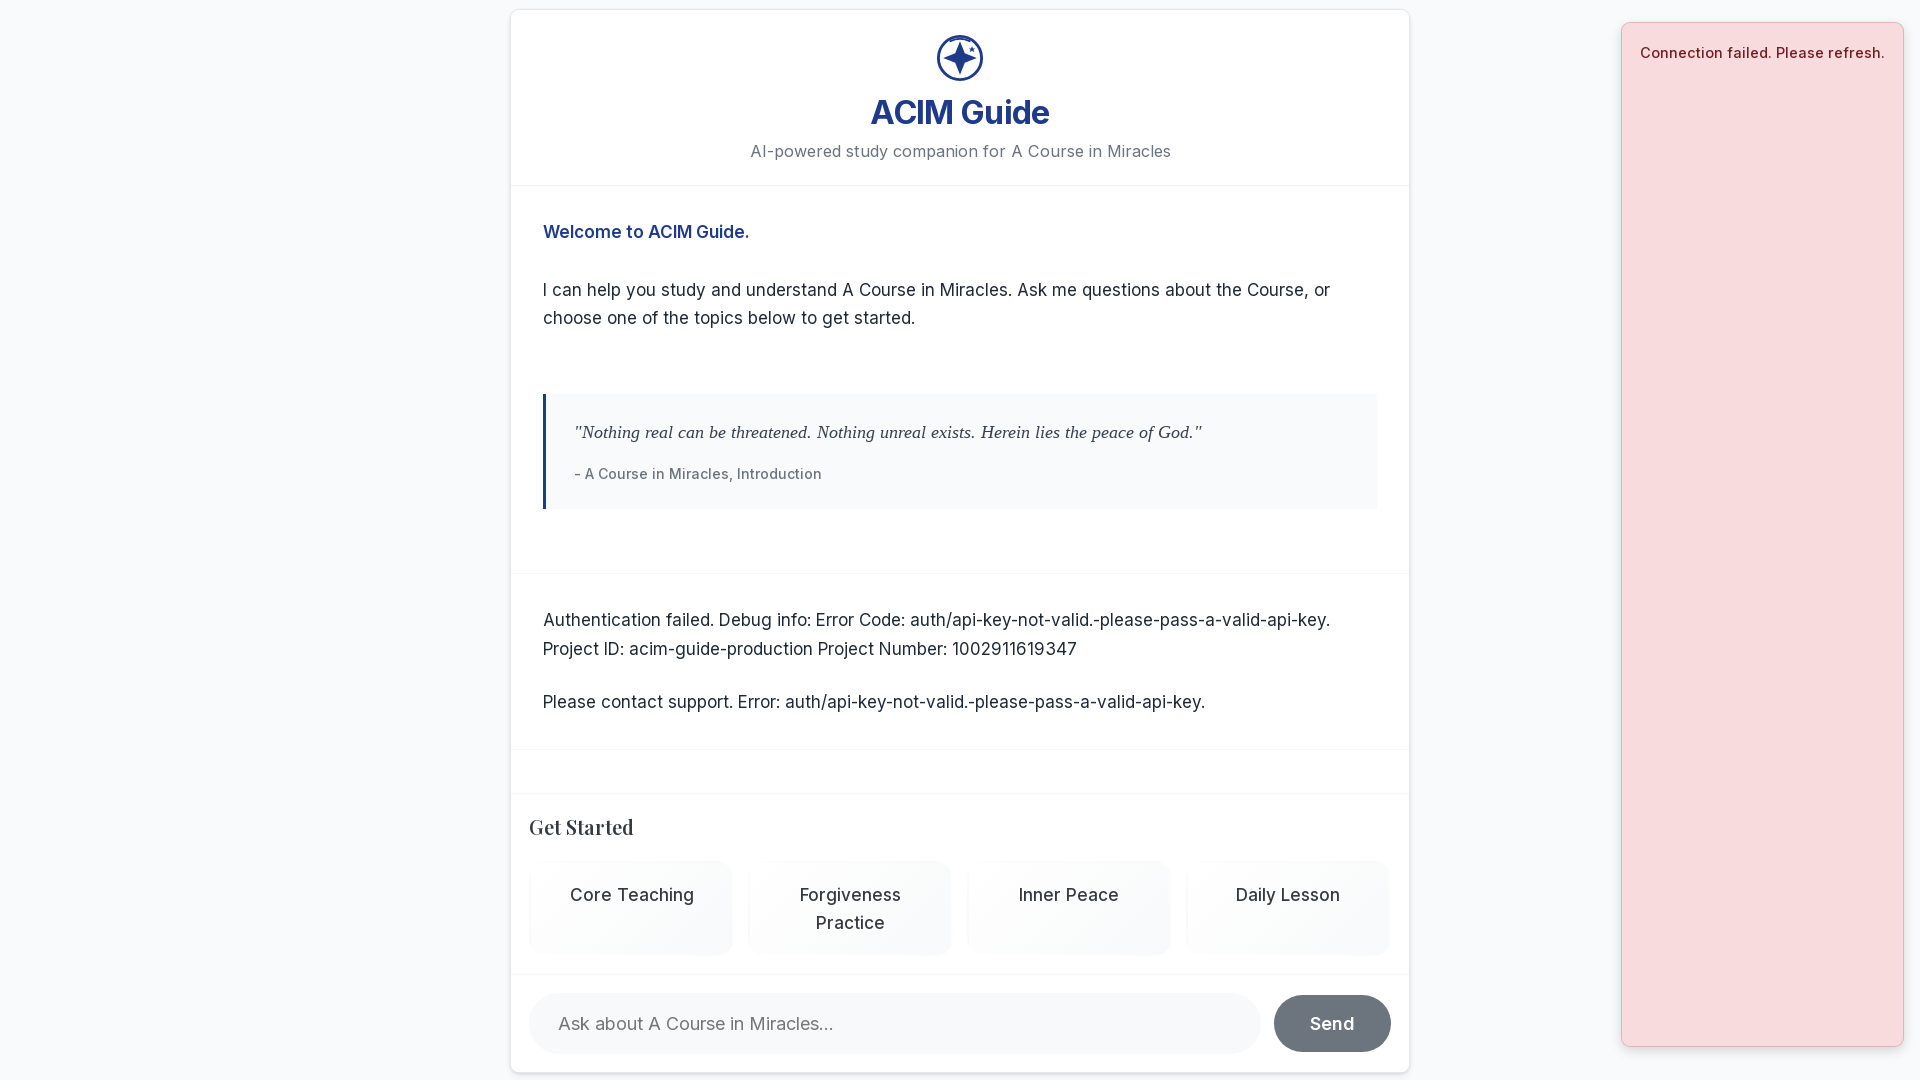

Verified container is properly centered horizontally with difference < 50px
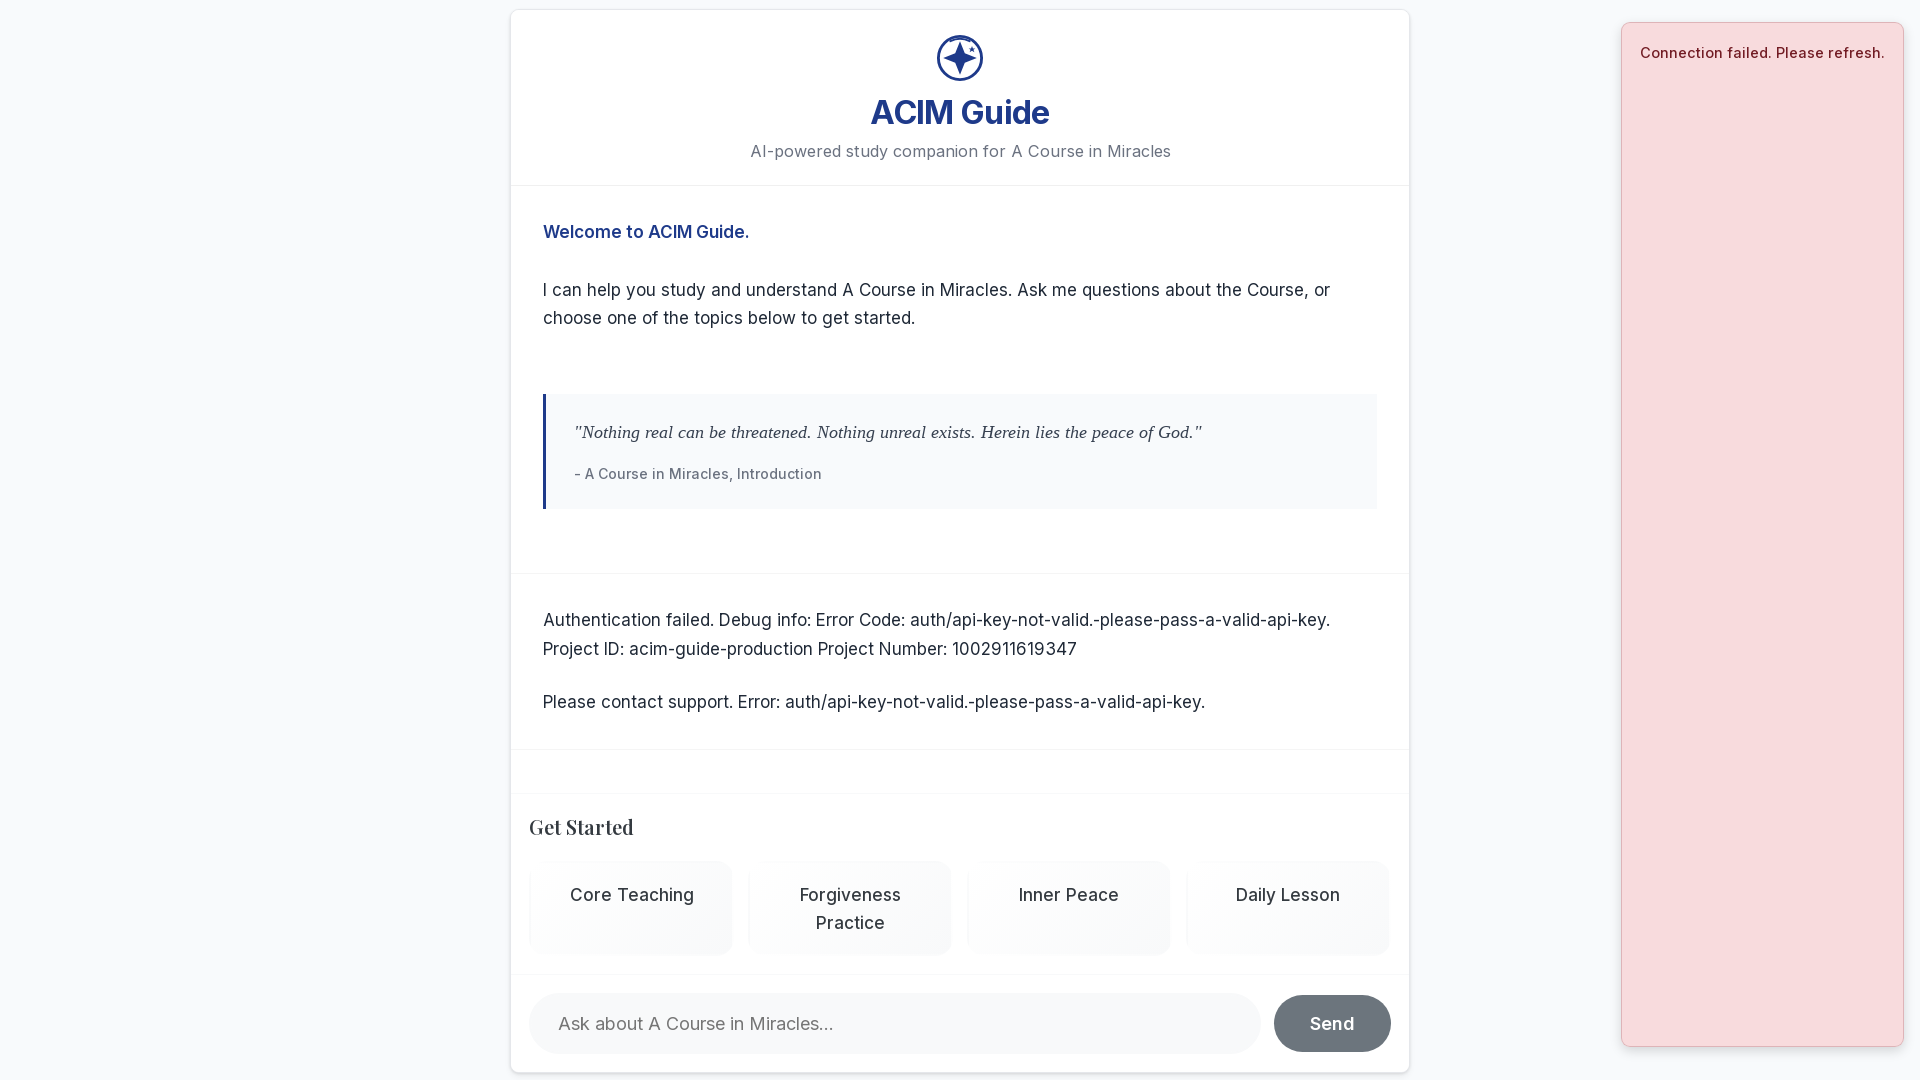

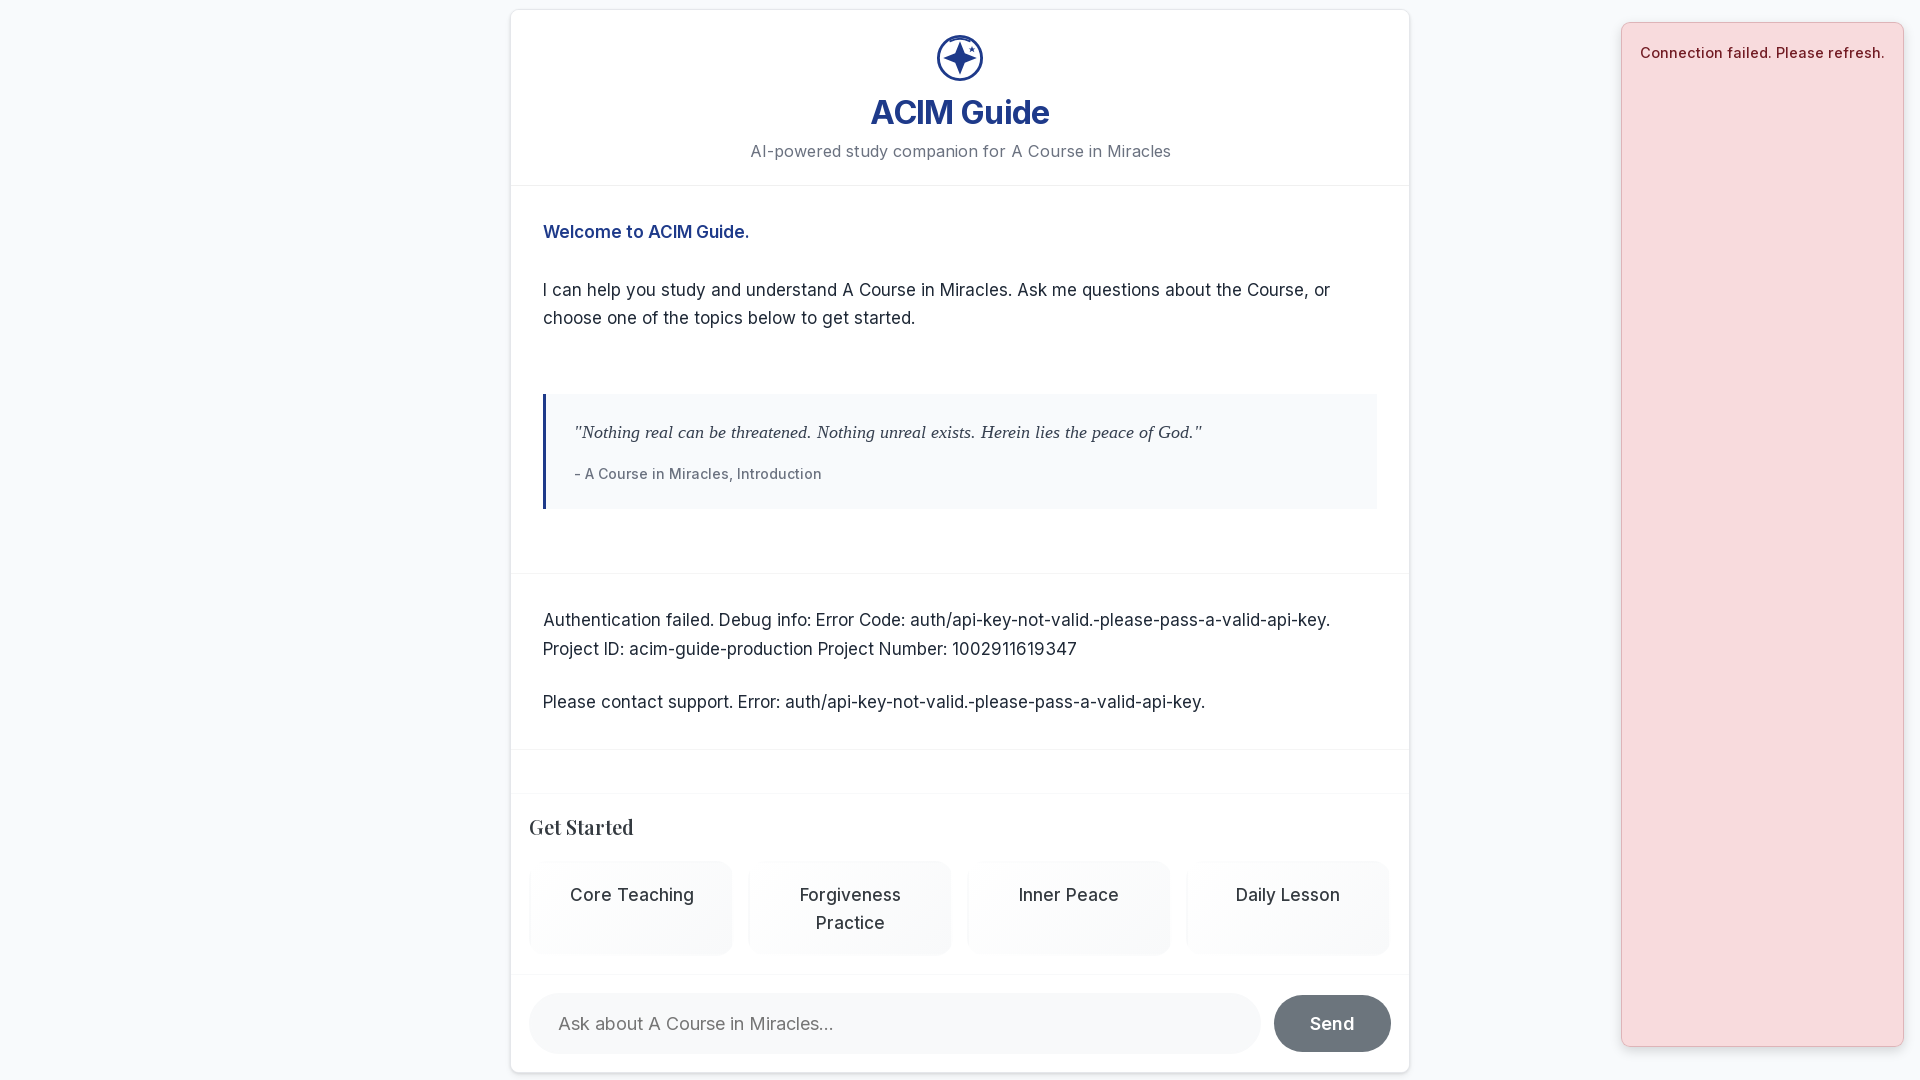